Tests page scrolling functionality by pressing PAGE_DOWN keys to scroll down and PAGE_UP keys to scroll back up on the TechPro Education website

Starting URL: https://techproeducation.com

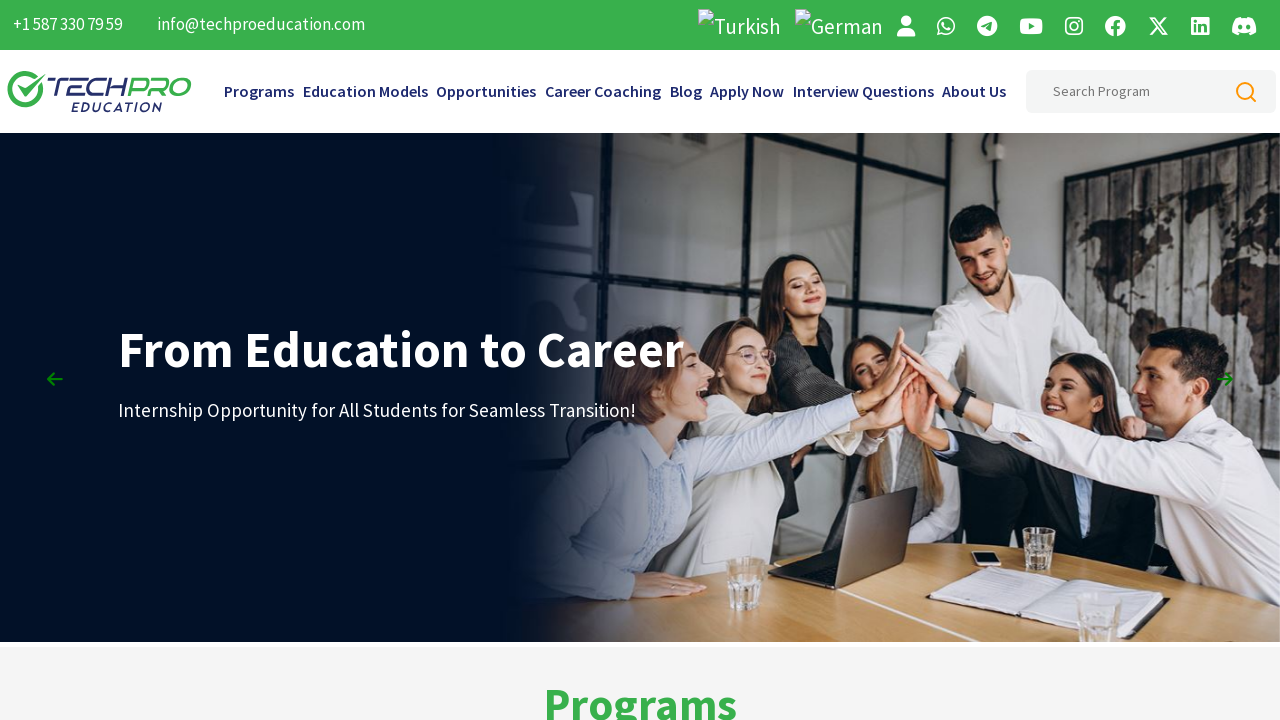

Pressed PAGE_DOWN key to scroll down
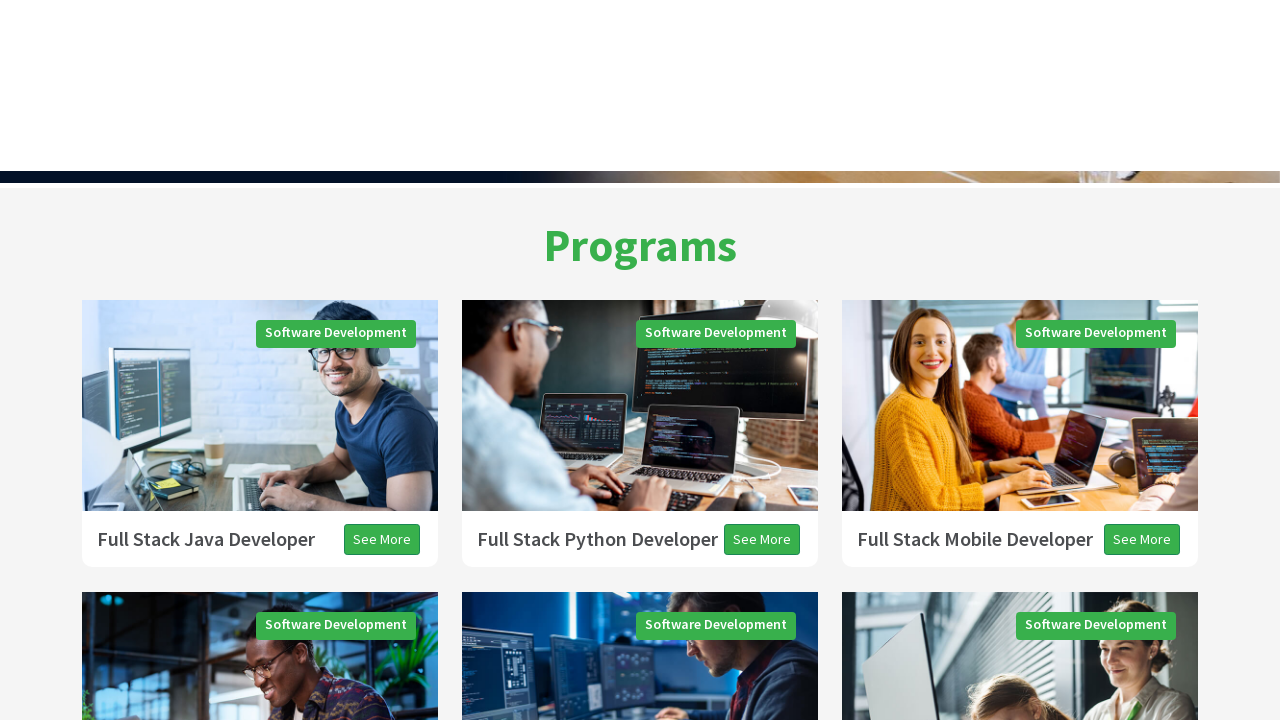

Pressed PAGE_DOWN key to scroll down further
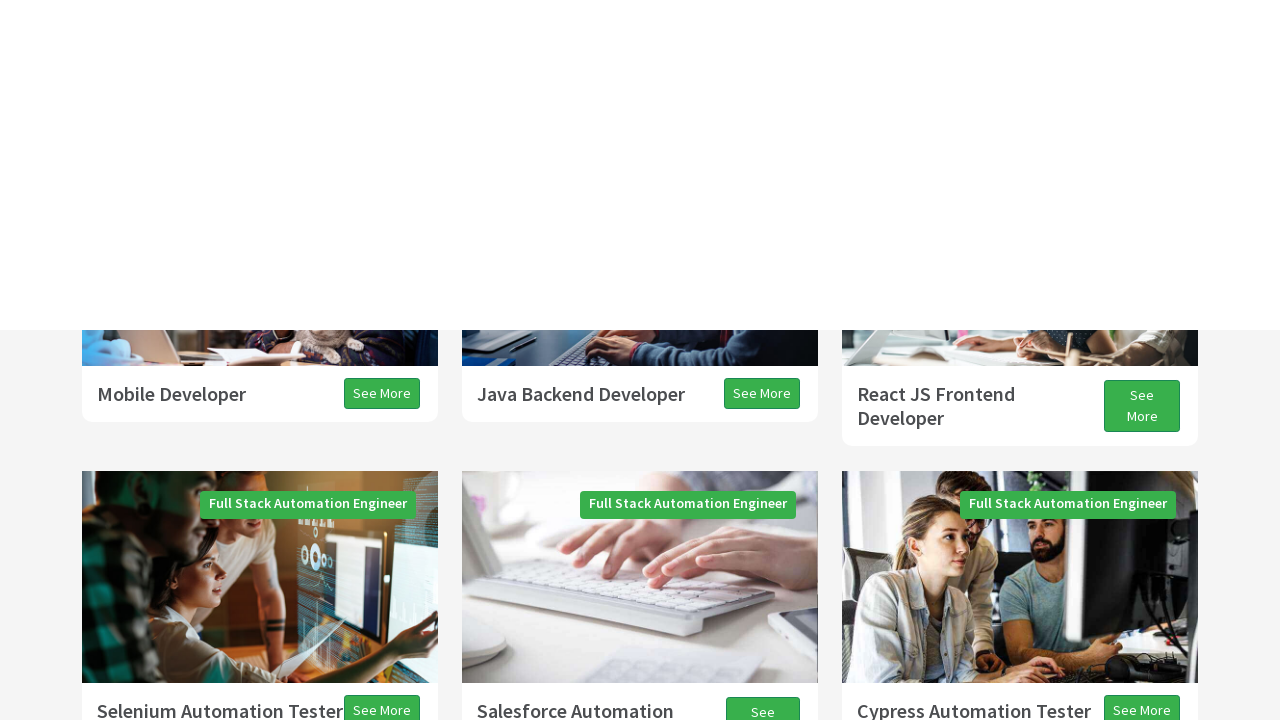

Pressed PAGE_DOWN key to continue scrolling down
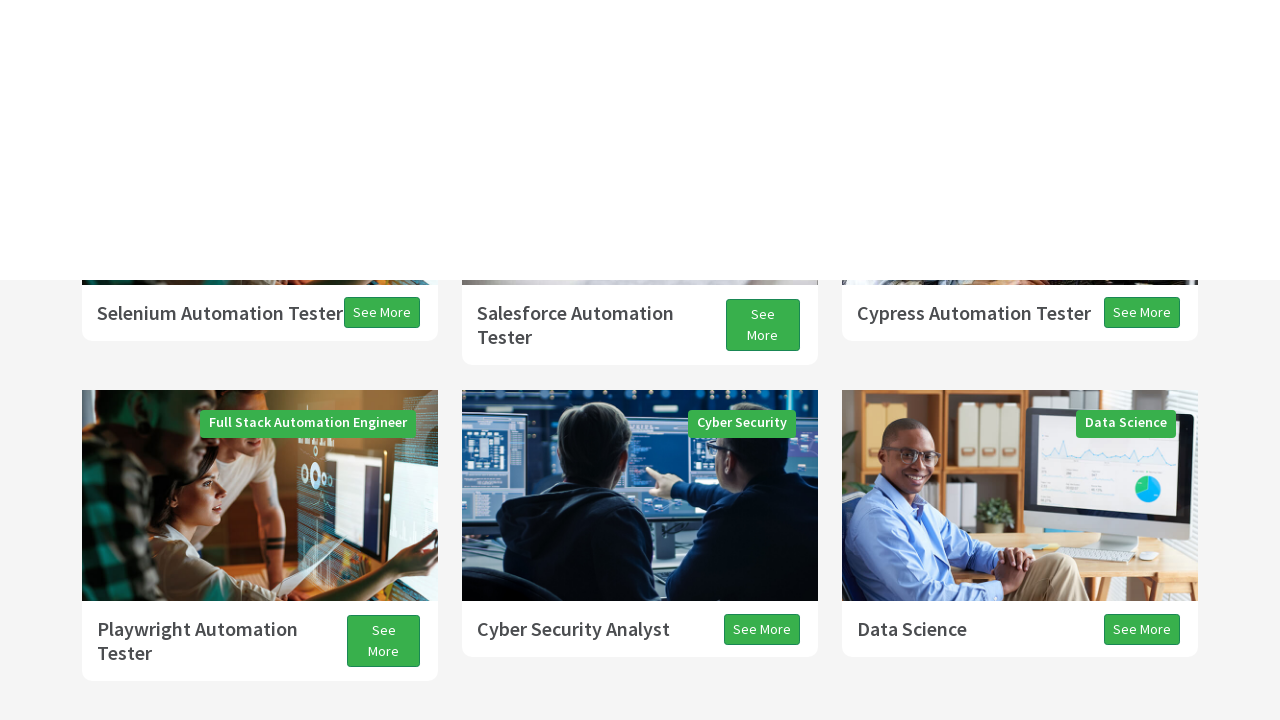

Pressed PAGE_DOWN key to scroll down to bottom
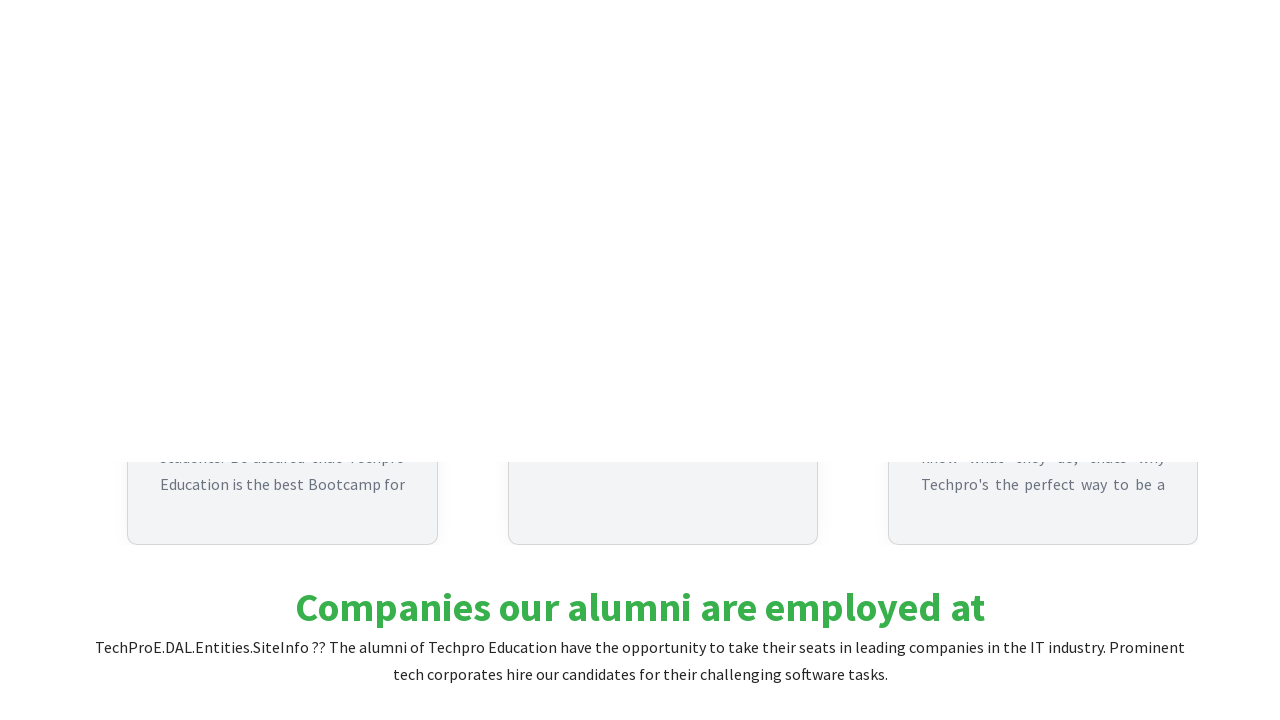

Waited 2 seconds for scroll to complete
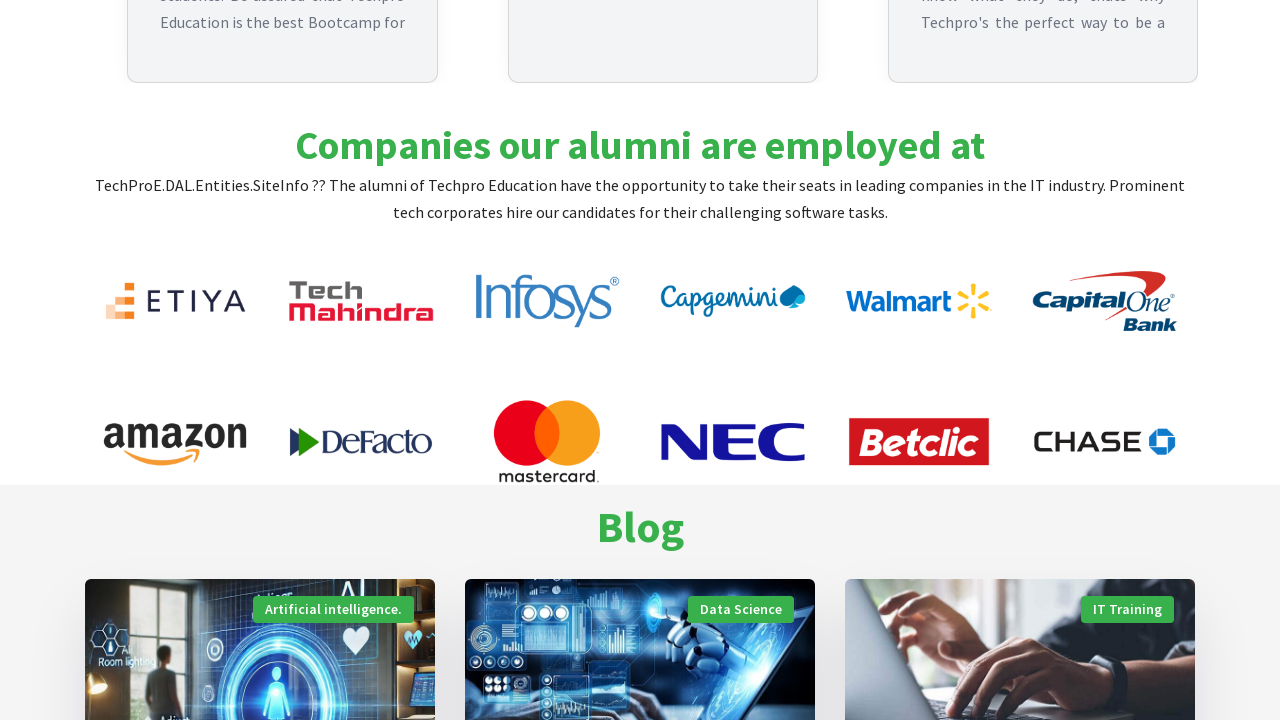

Pressed PAGE_UP key to scroll back up
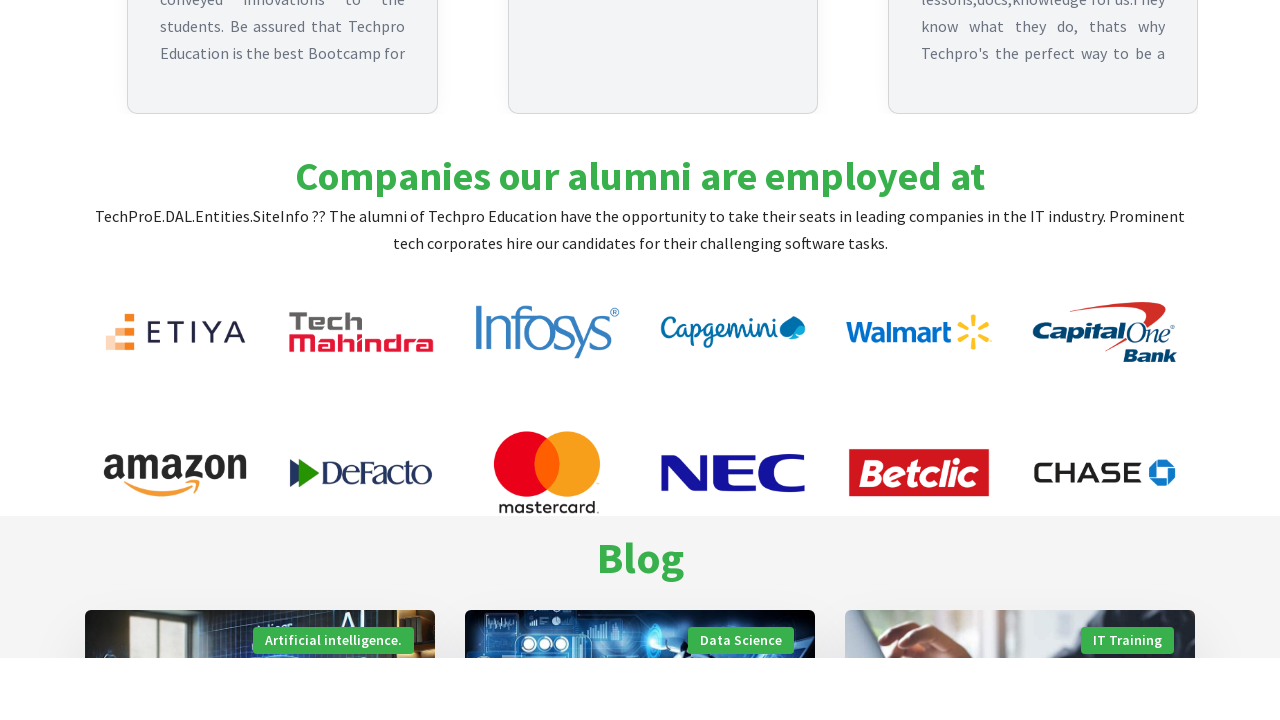

Pressed PAGE_UP key to scroll up further
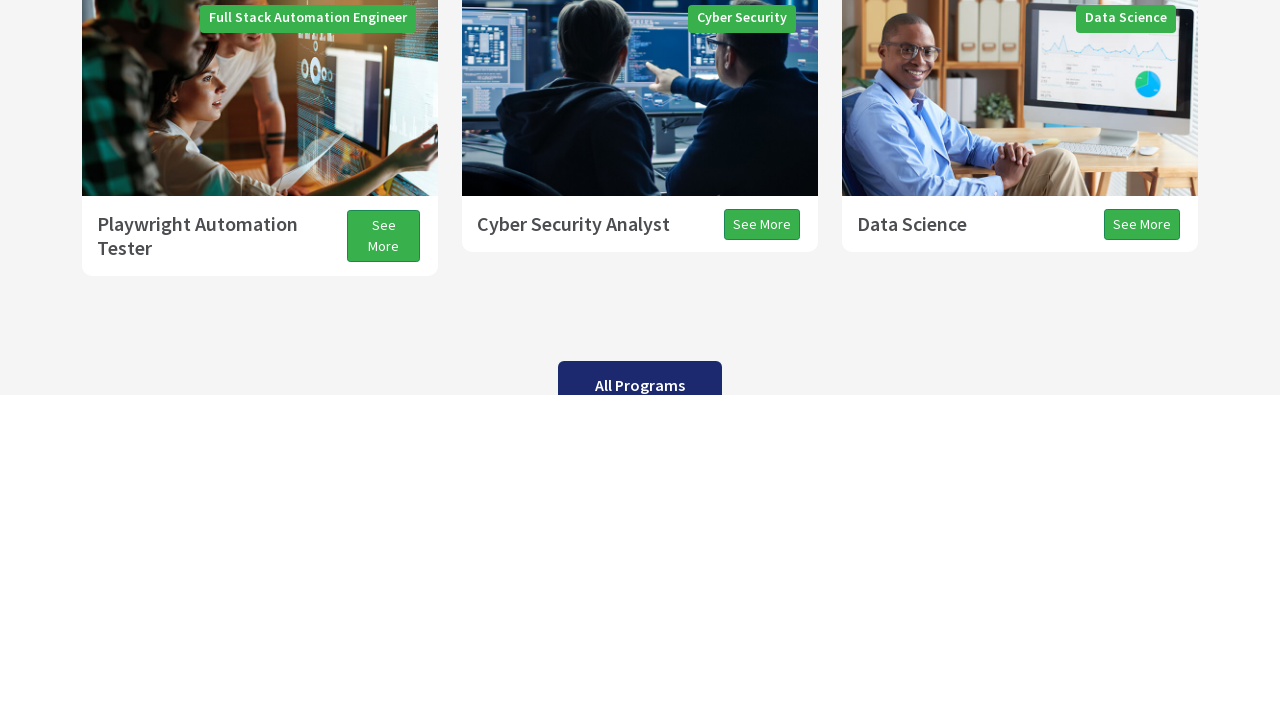

Pressed PAGE_UP key to continue scrolling up
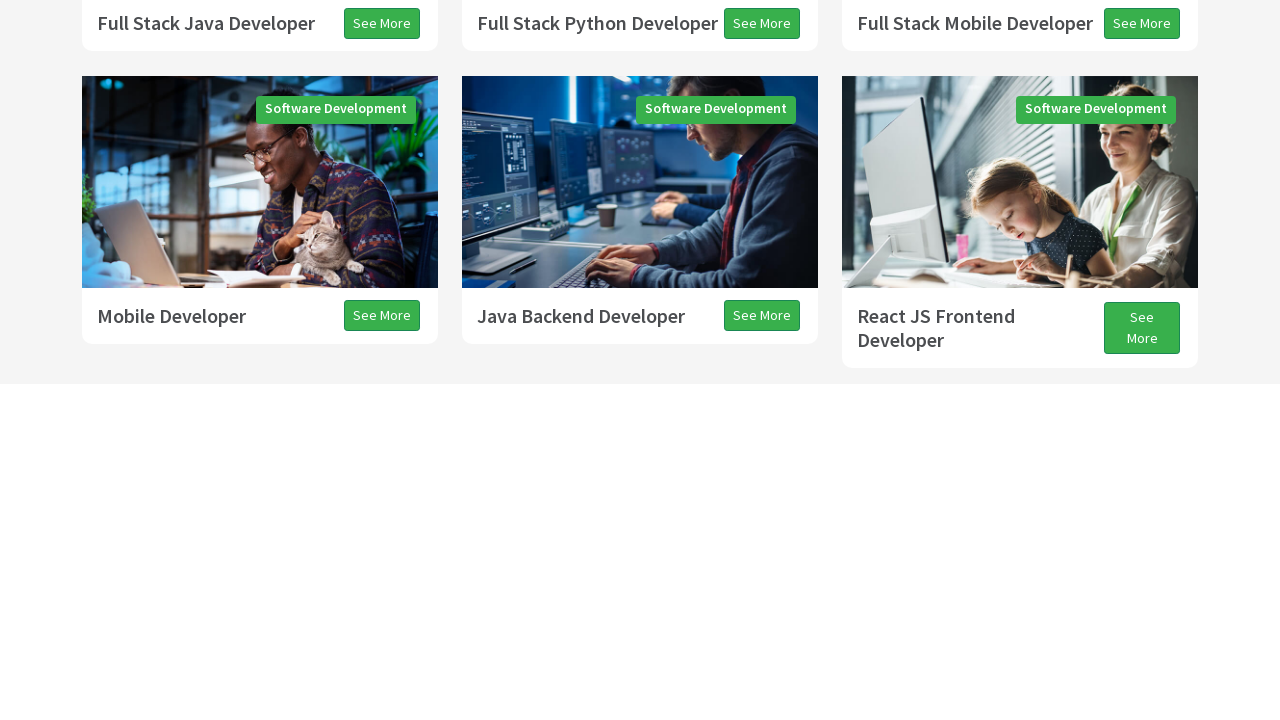

Pressed PAGE_UP key to scroll back to top
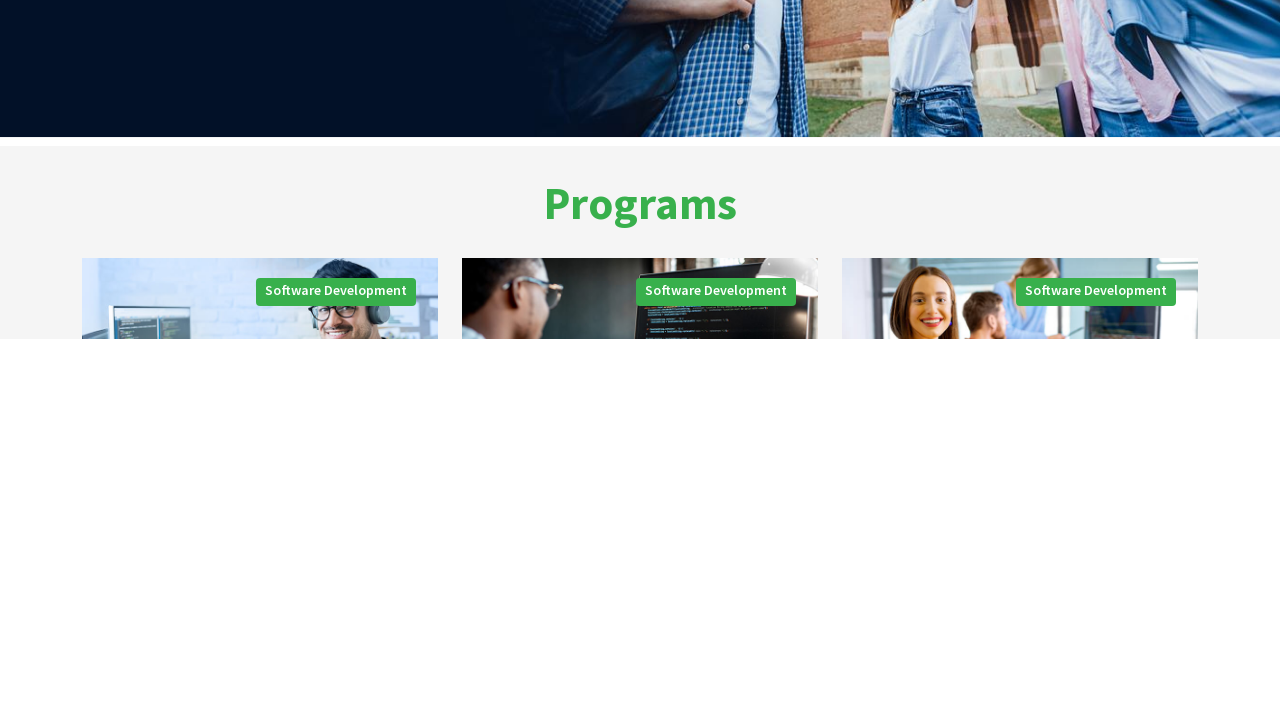

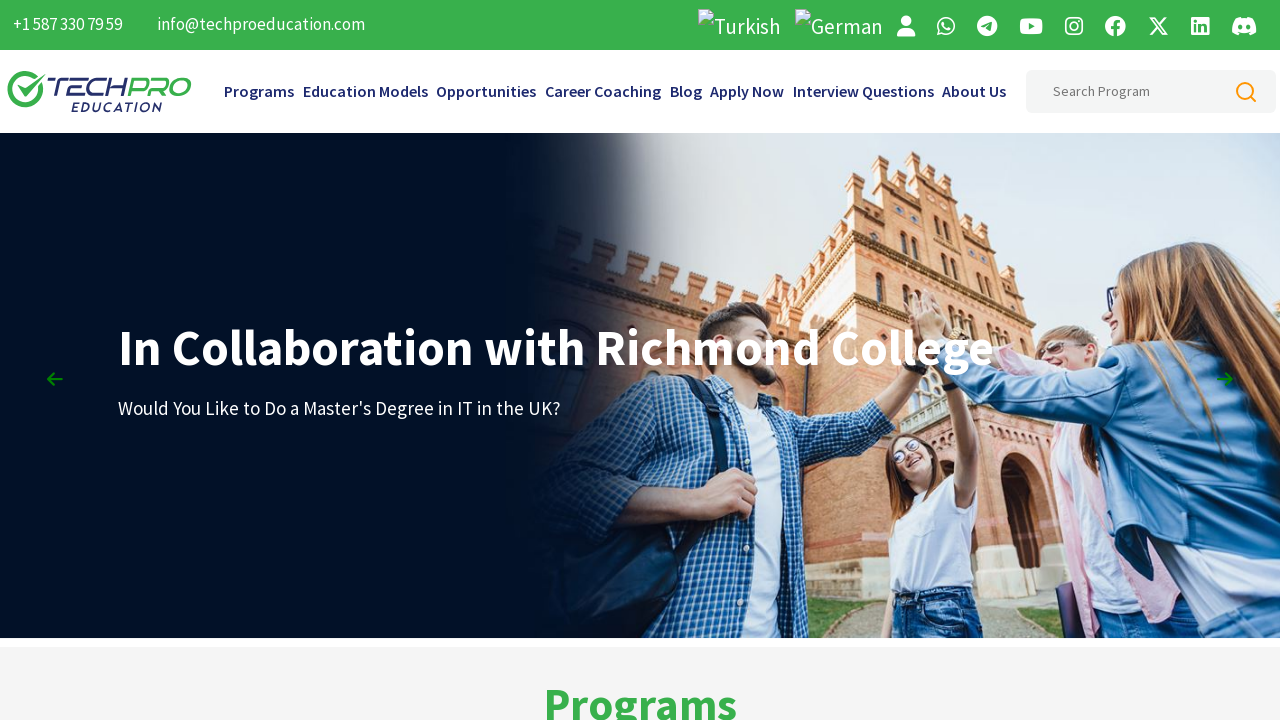